Tests adding 5 elements, then deleting one element, and verifying that only 4 delete buttons remain on the page.

Starting URL: https://the-internet.herokuapp.com/add_remove_elements/

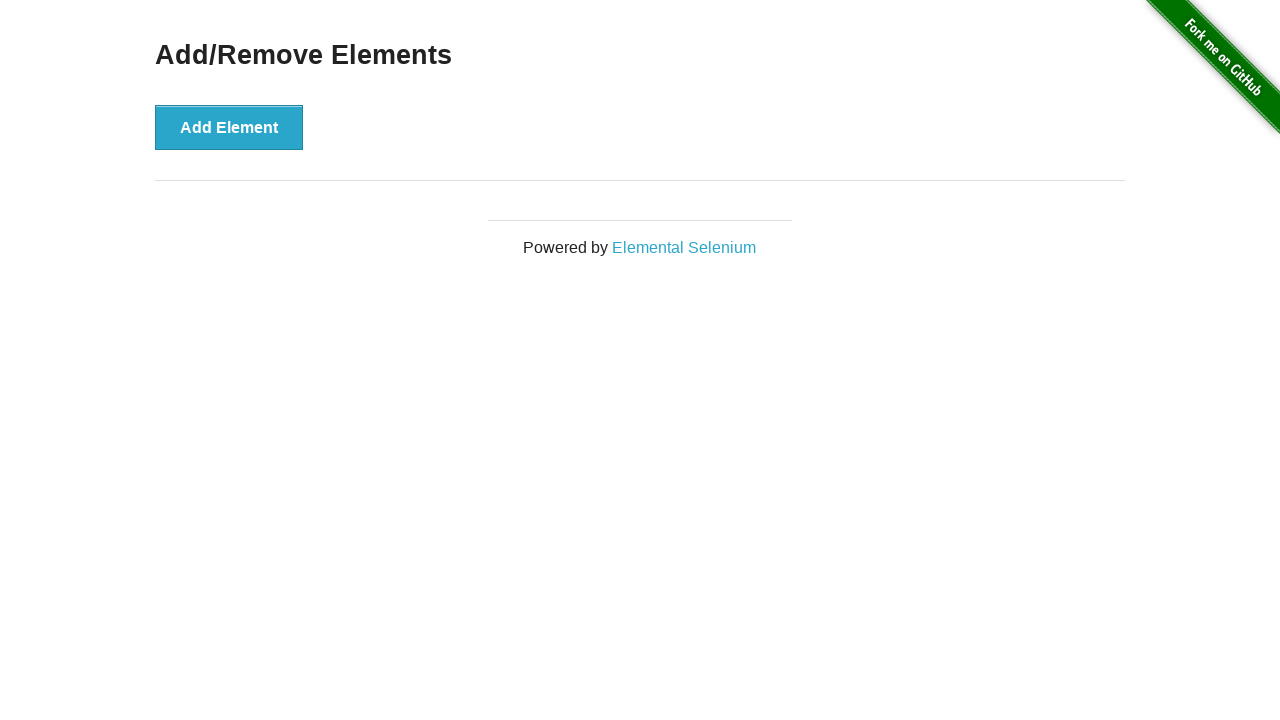

Clicked 'Add Element' button (iteration 1/5) at (229, 127) on button:has-text('Add Element')
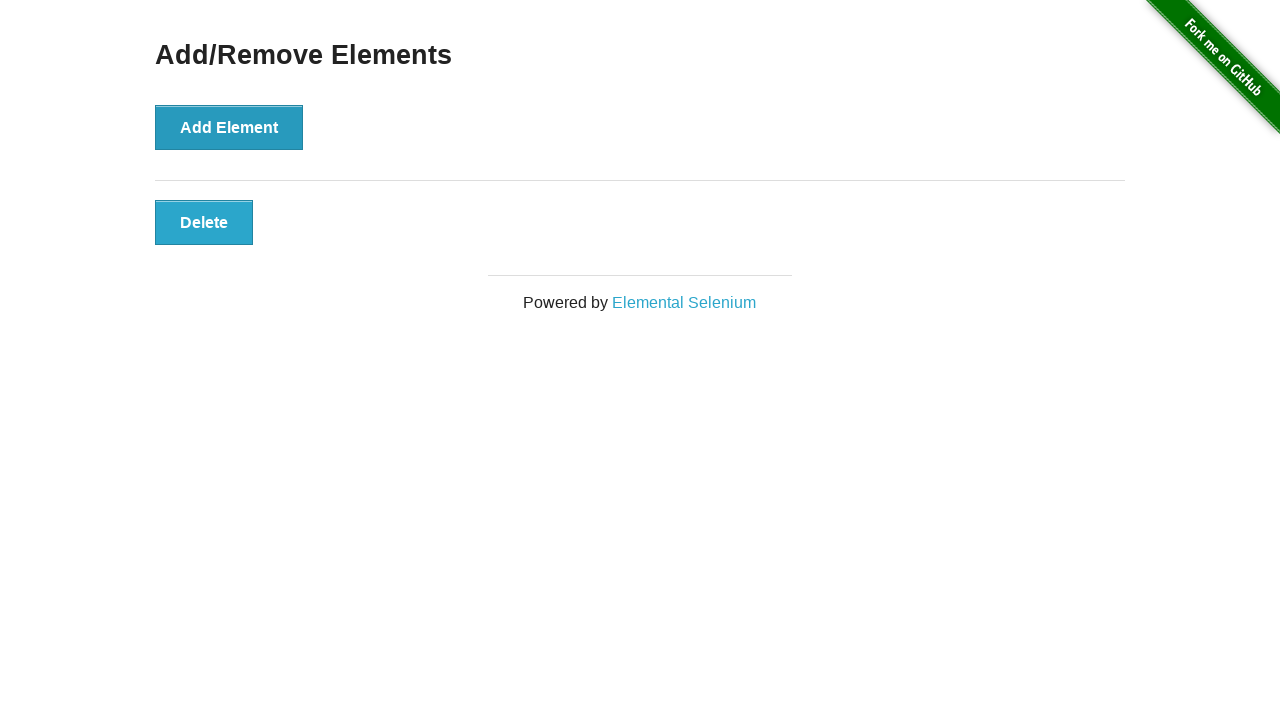

Clicked 'Add Element' button (iteration 2/5) at (229, 127) on button:has-text('Add Element')
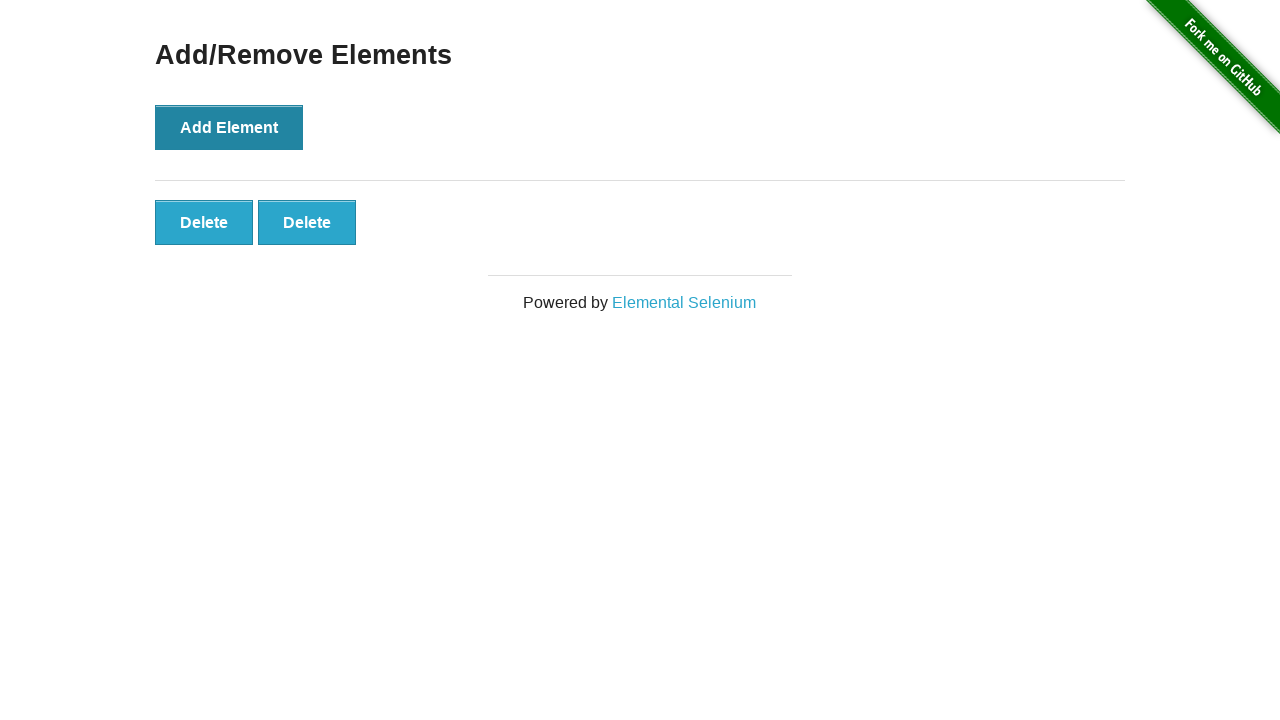

Clicked 'Add Element' button (iteration 3/5) at (229, 127) on button:has-text('Add Element')
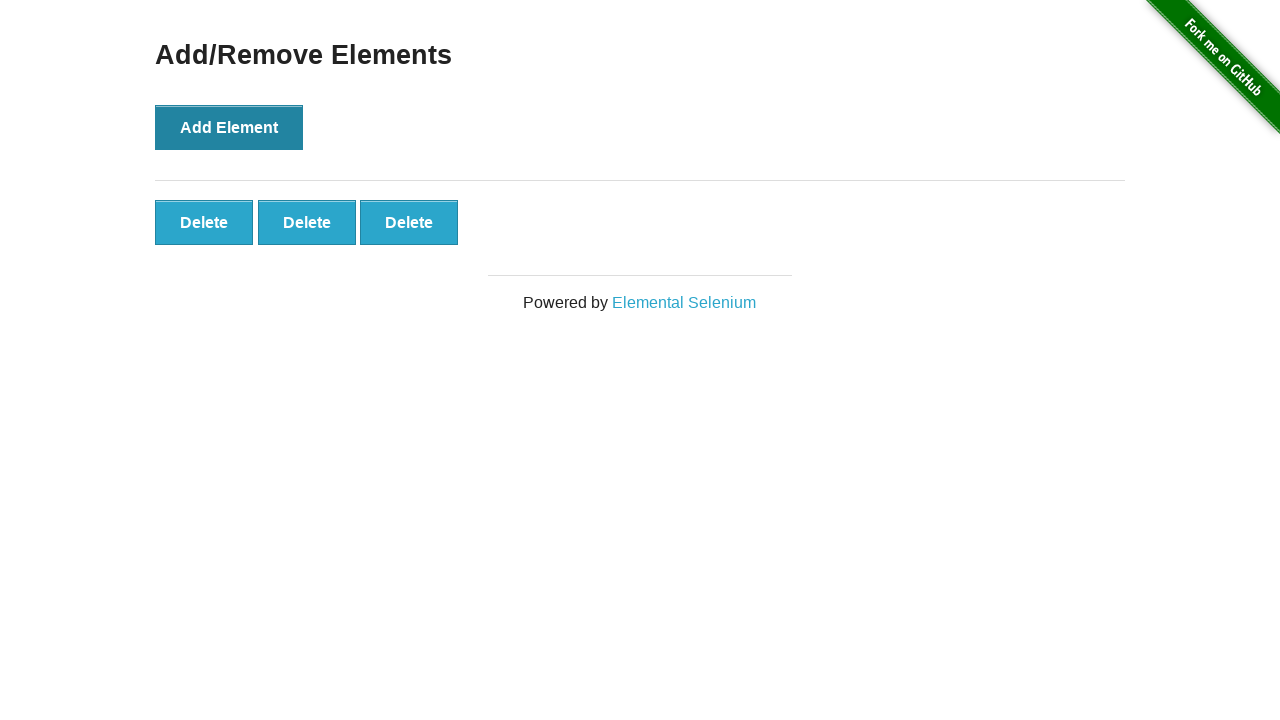

Clicked 'Add Element' button (iteration 4/5) at (229, 127) on button:has-text('Add Element')
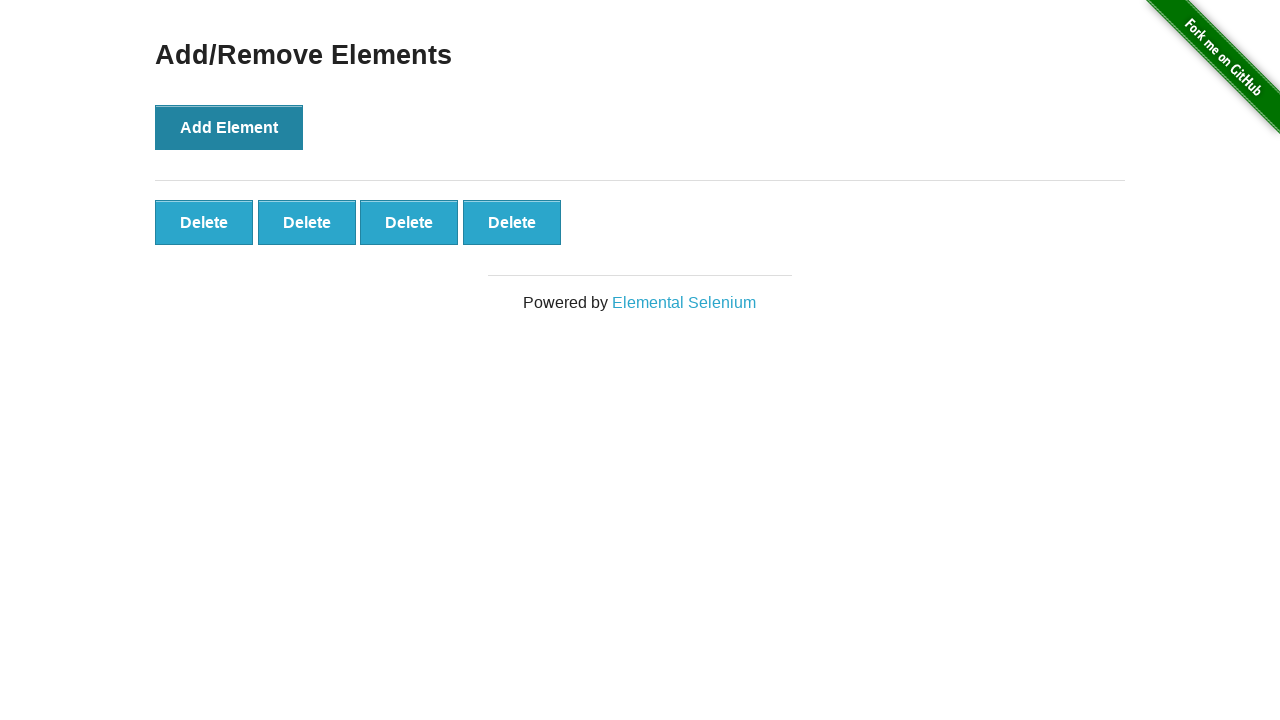

Clicked 'Add Element' button (iteration 5/5) at (229, 127) on button:has-text('Add Element')
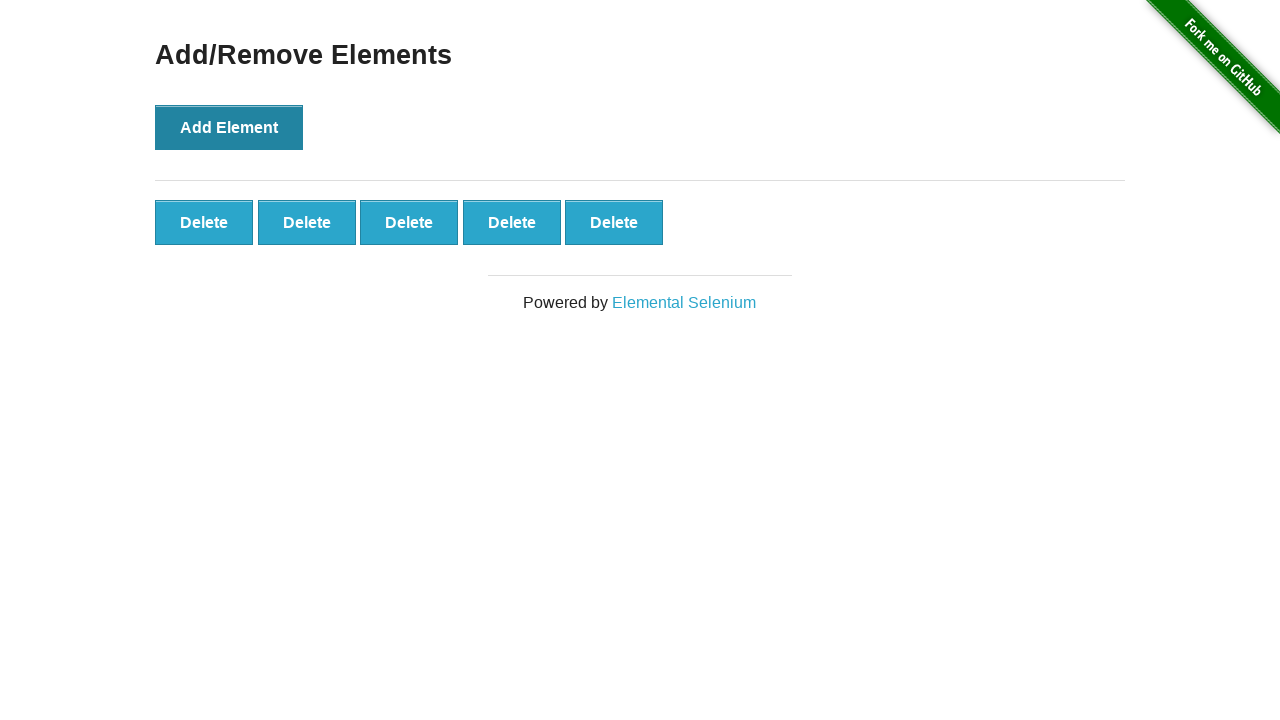

Waited for delete buttons to appear
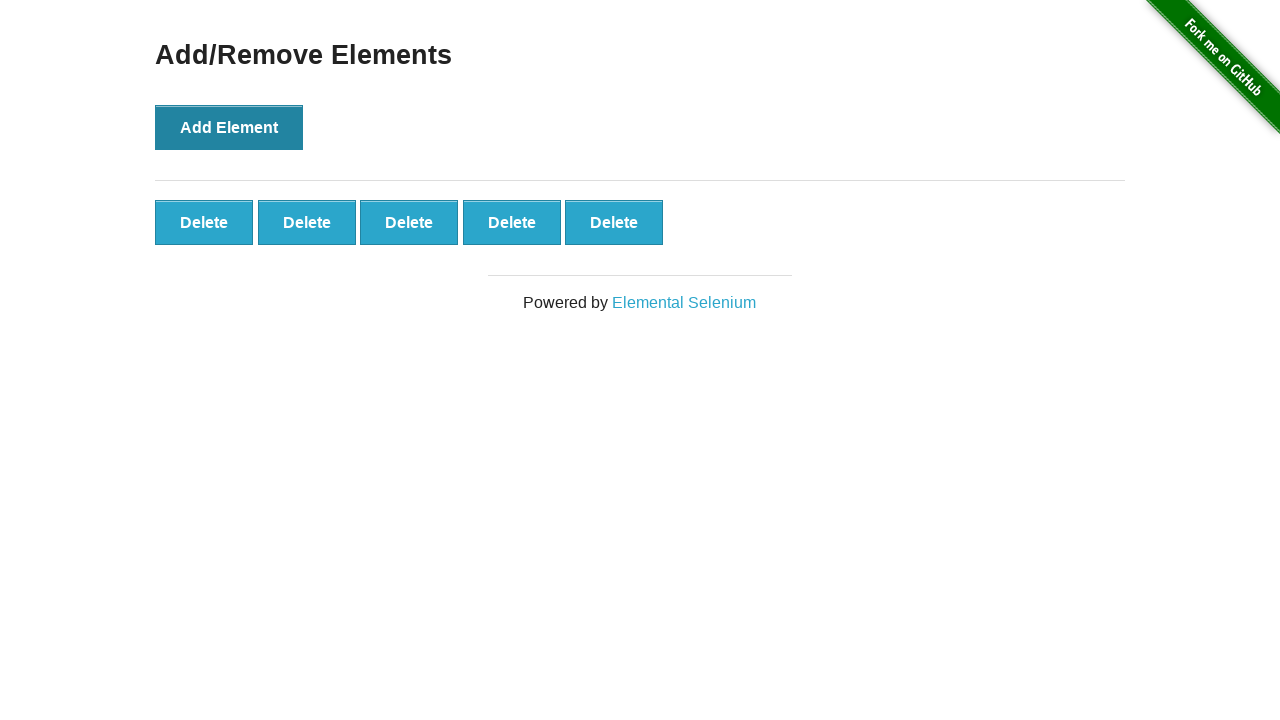

Located all delete buttons on the page
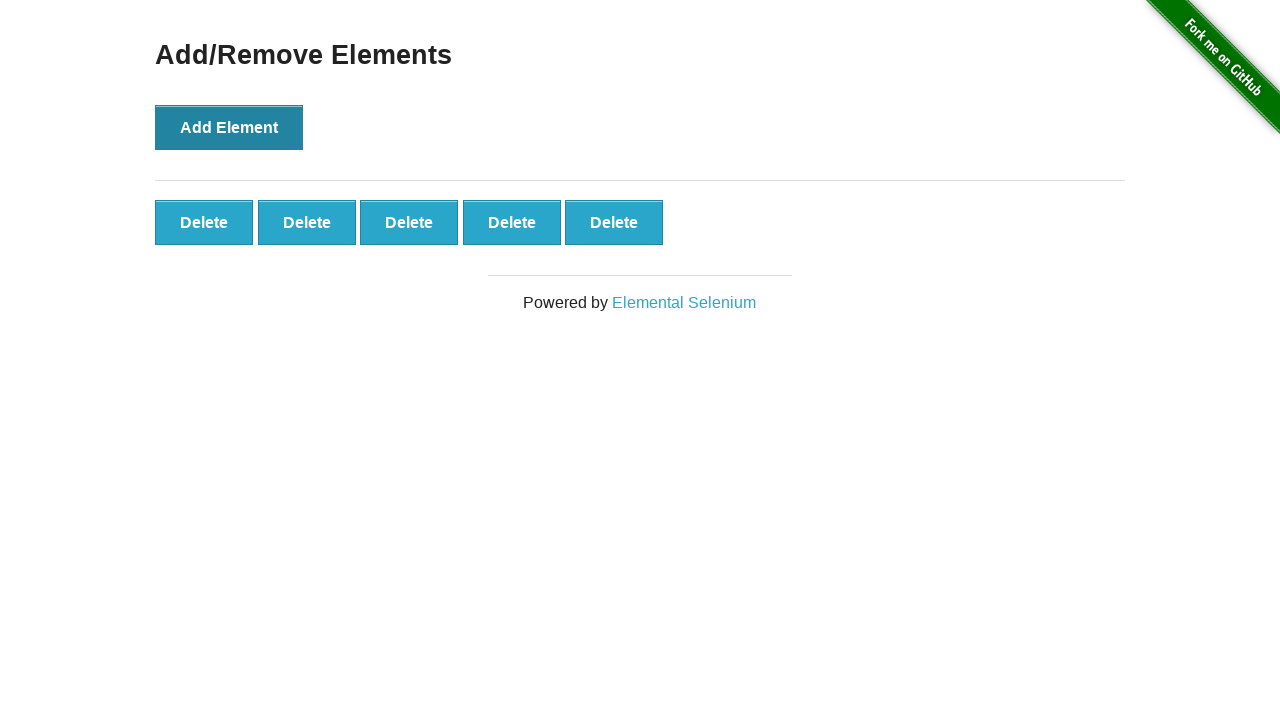

Verified that 5 delete buttons exist on the page
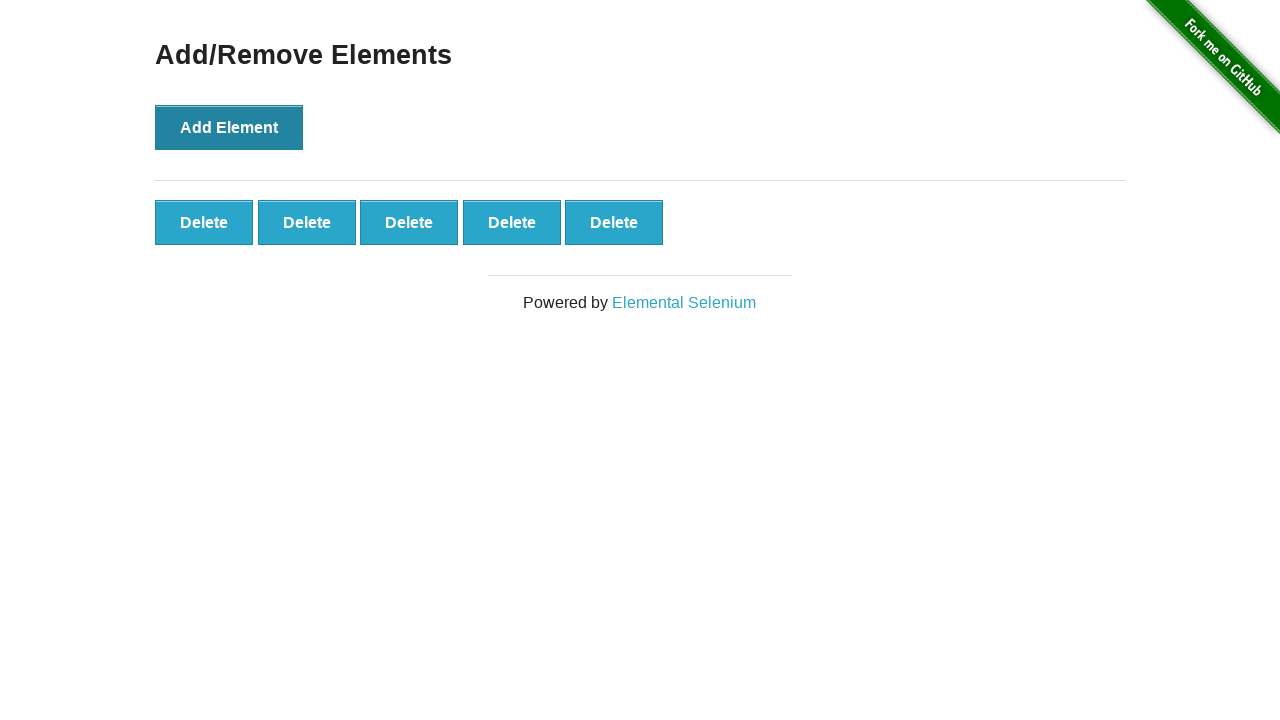

Clicked the first delete button to remove one element at (204, 222) on .added-manually >> nth=0
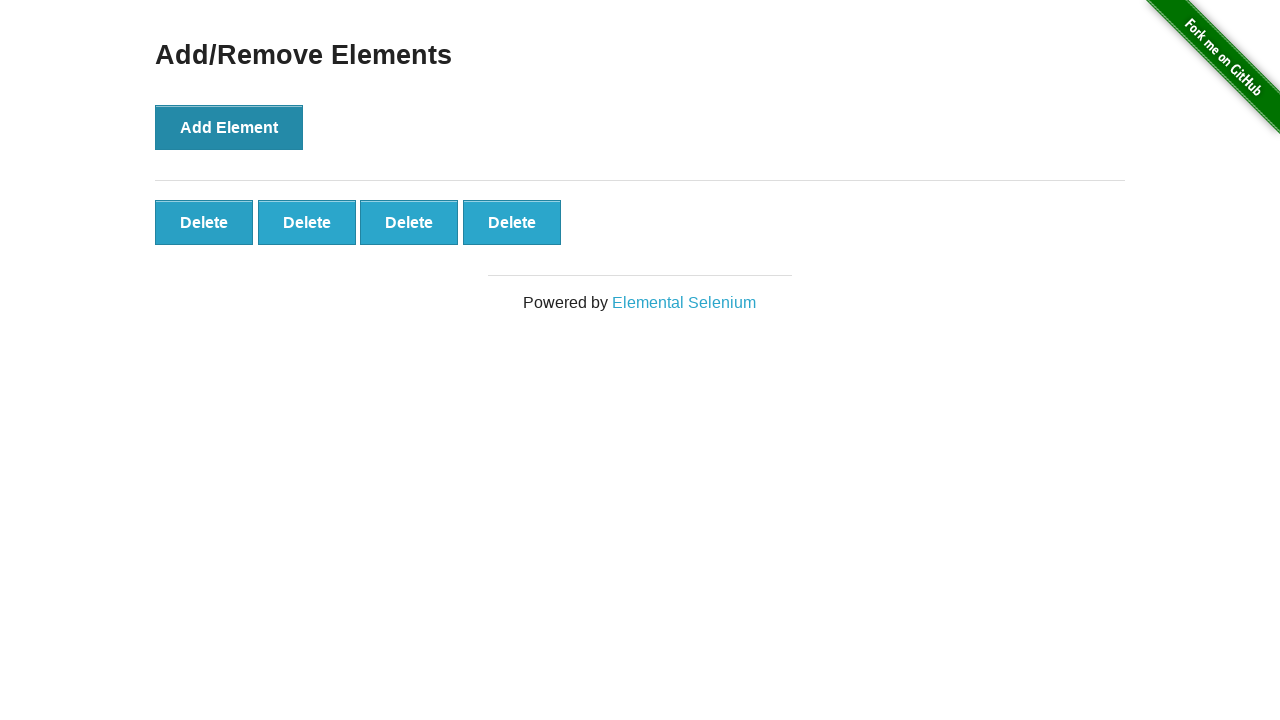

Located remaining delete buttons on the page
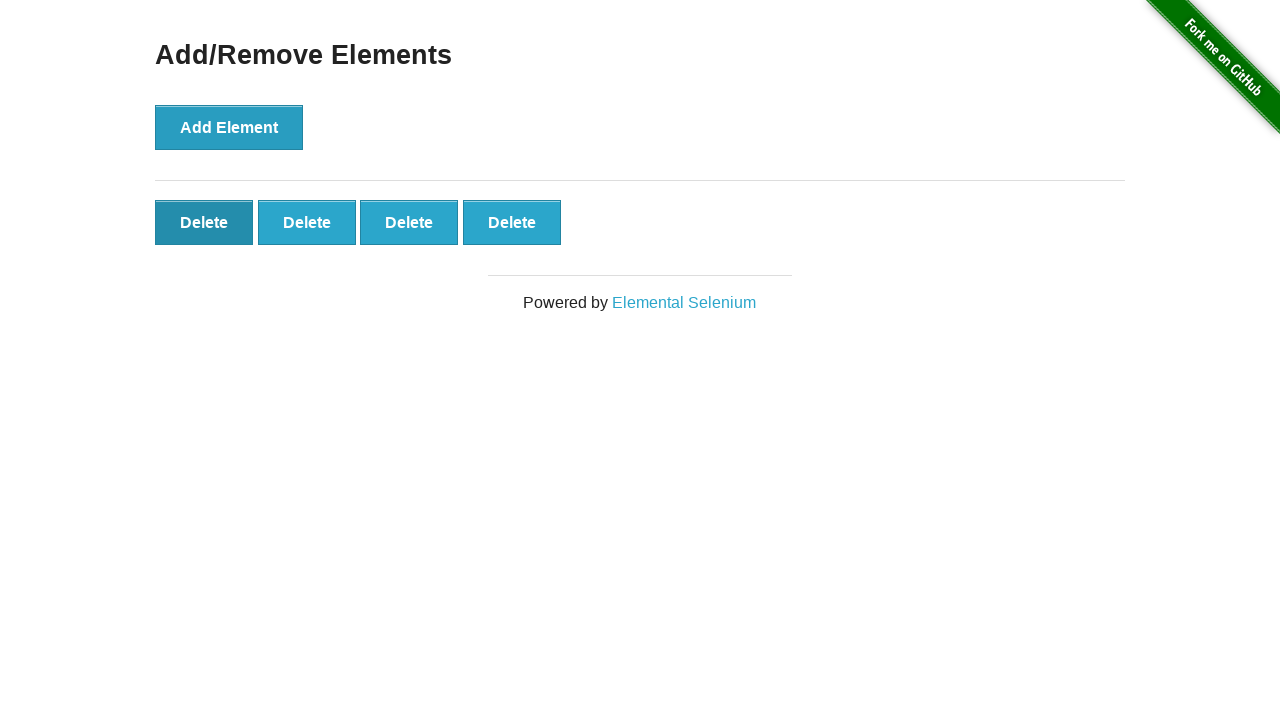

Verified that 4 delete buttons remain after deletion
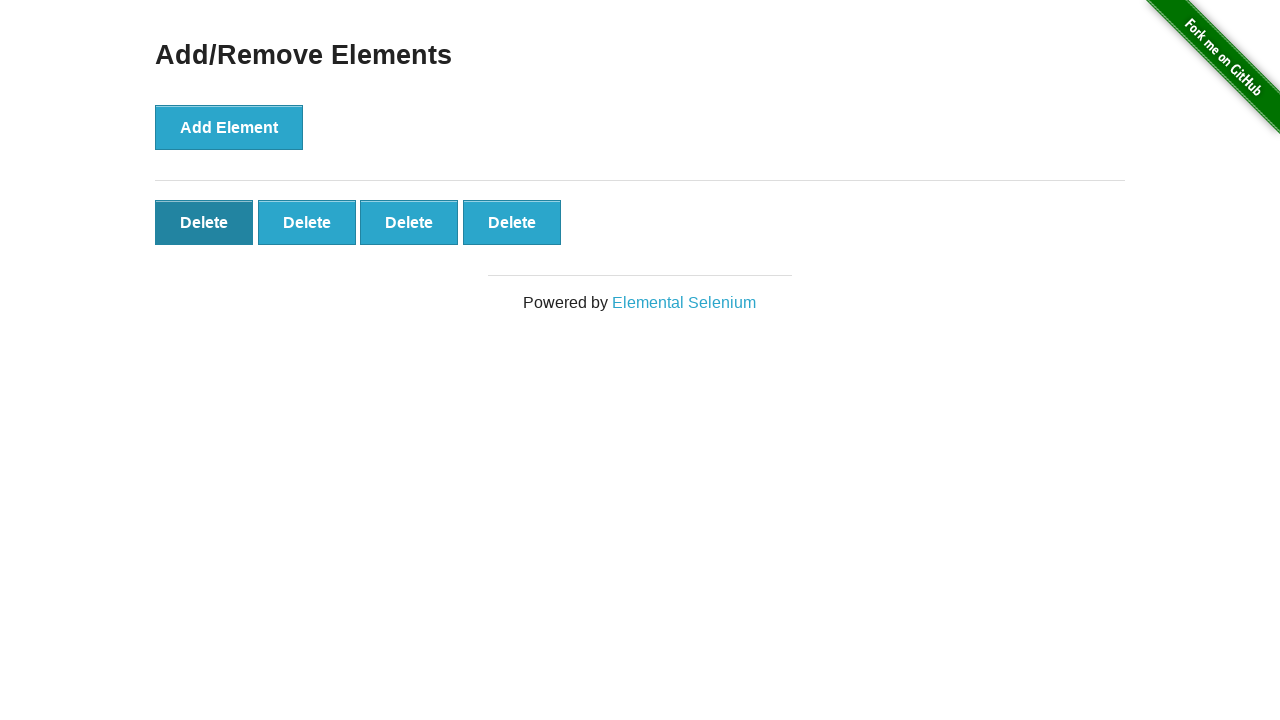

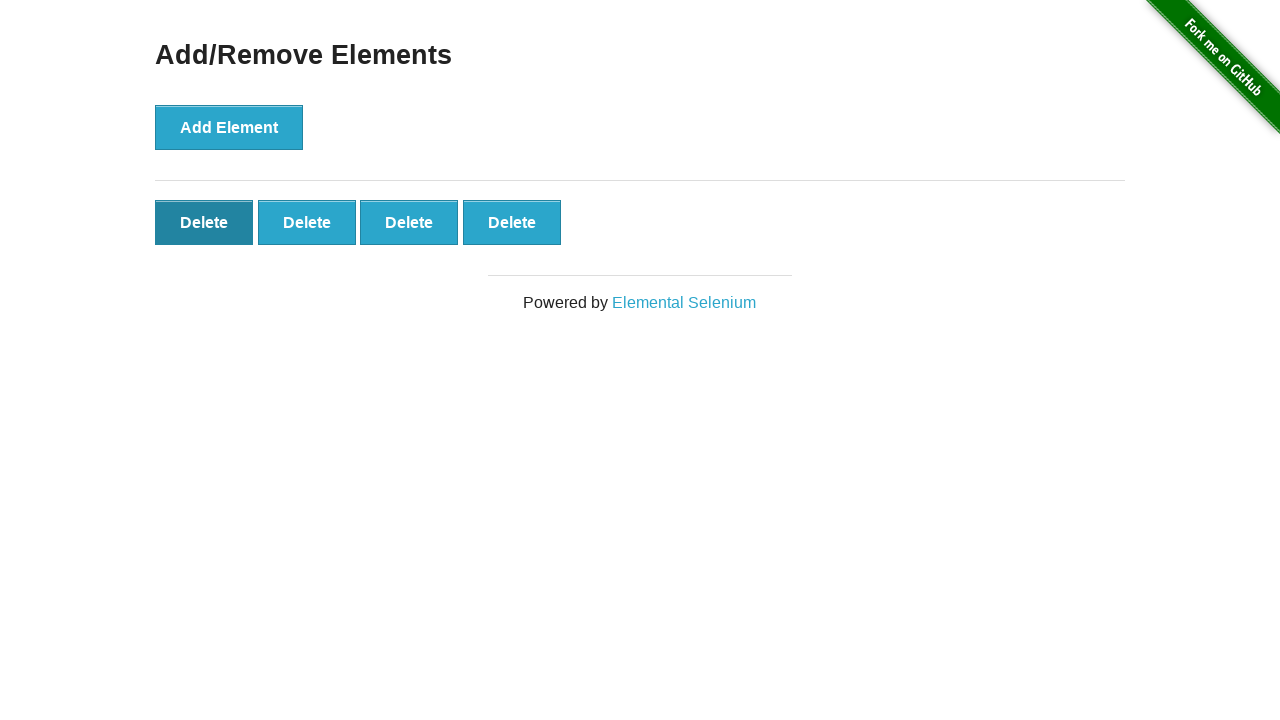